Navigates to a practice automation page and verifies that footer links are present on the page

Starting URL: https://rahulshettyacademy.com/AutomationPractice/

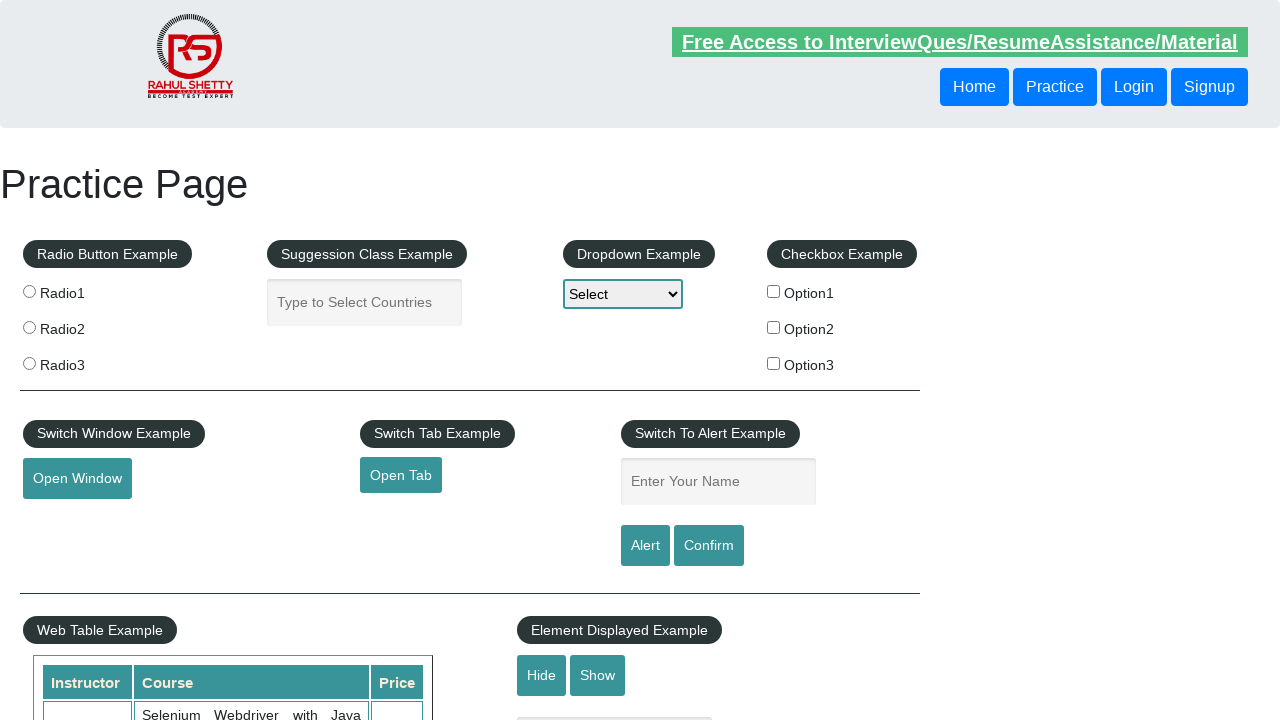

Navigated to practice automation page
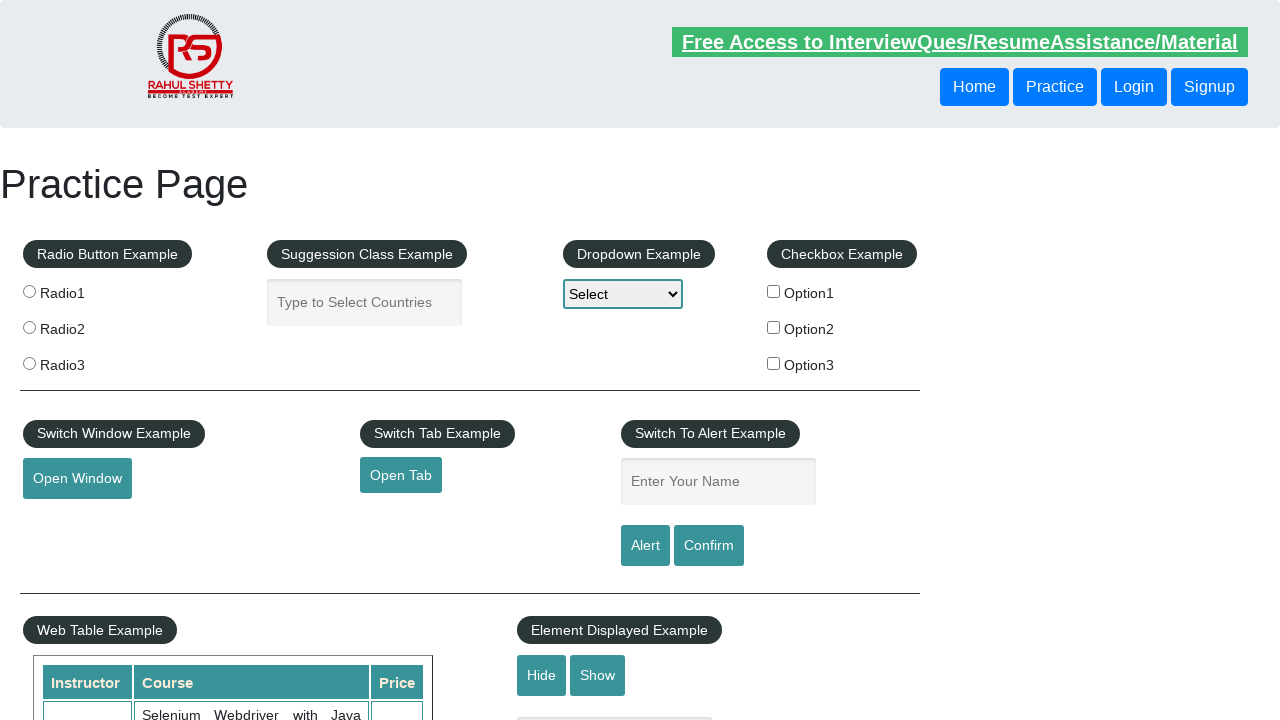

Footer links selector loaded and became visible
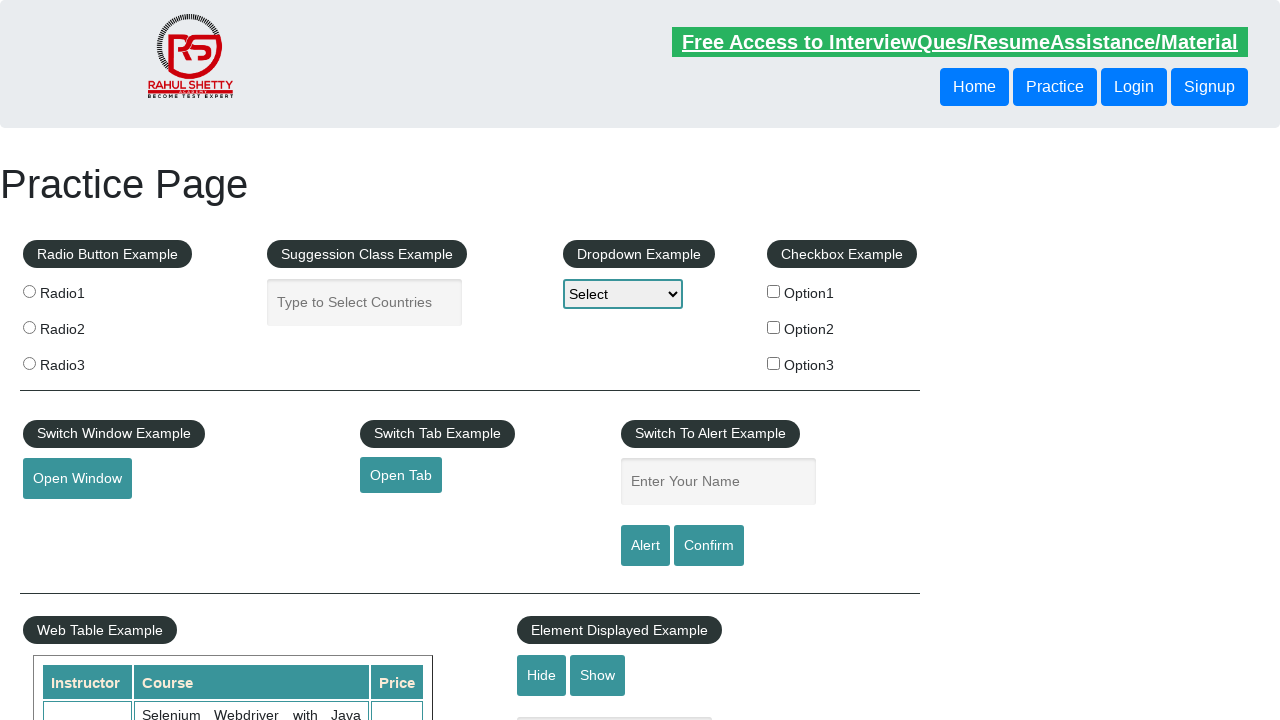

Located footer links on the page
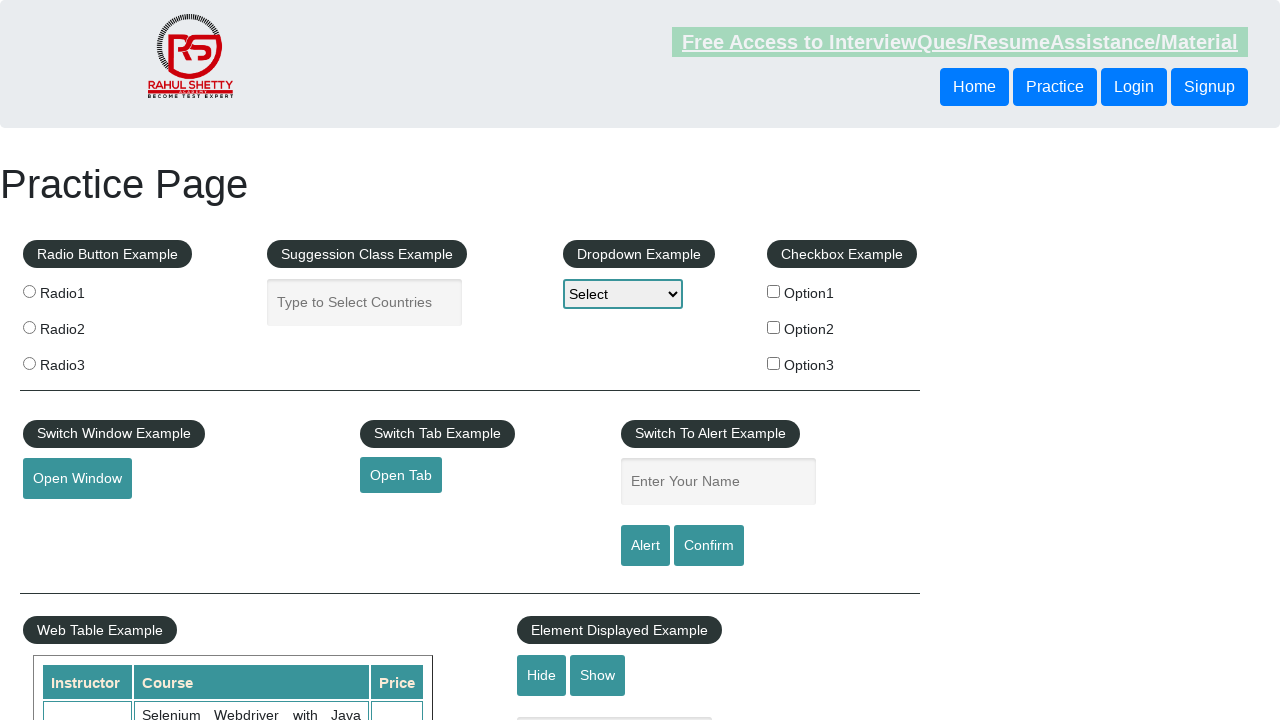

Verified that footer links are present on the page
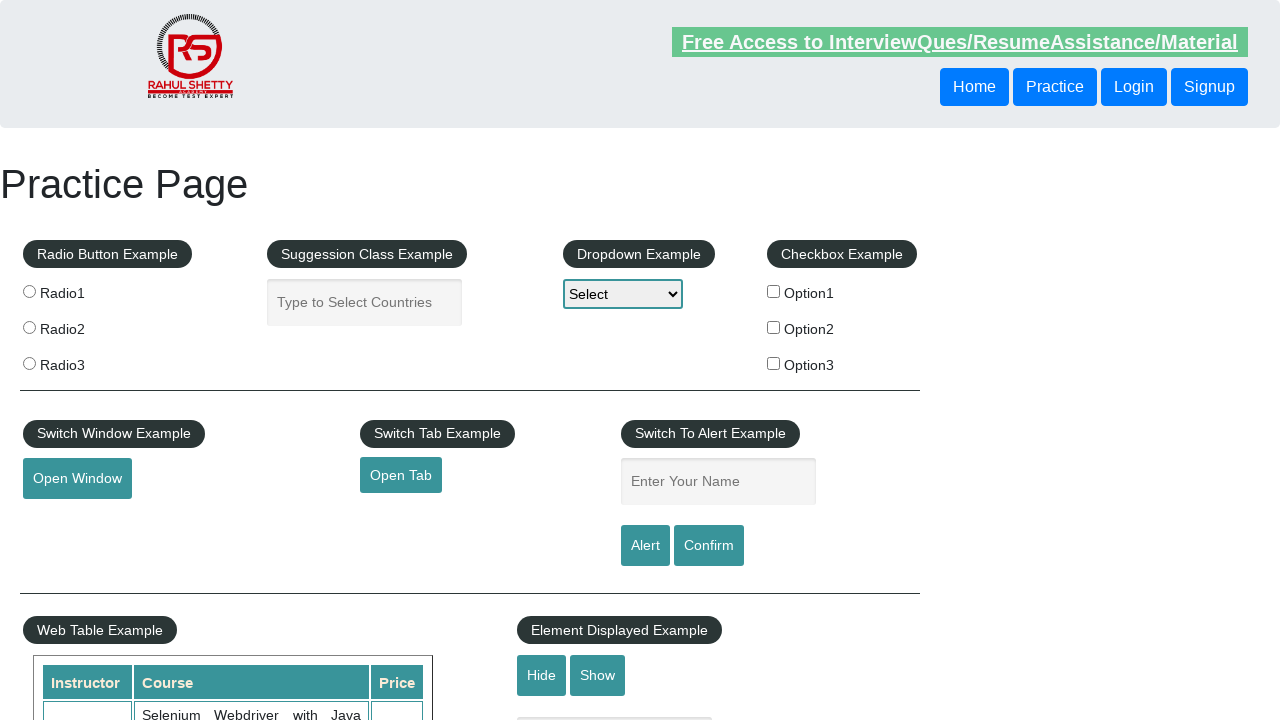

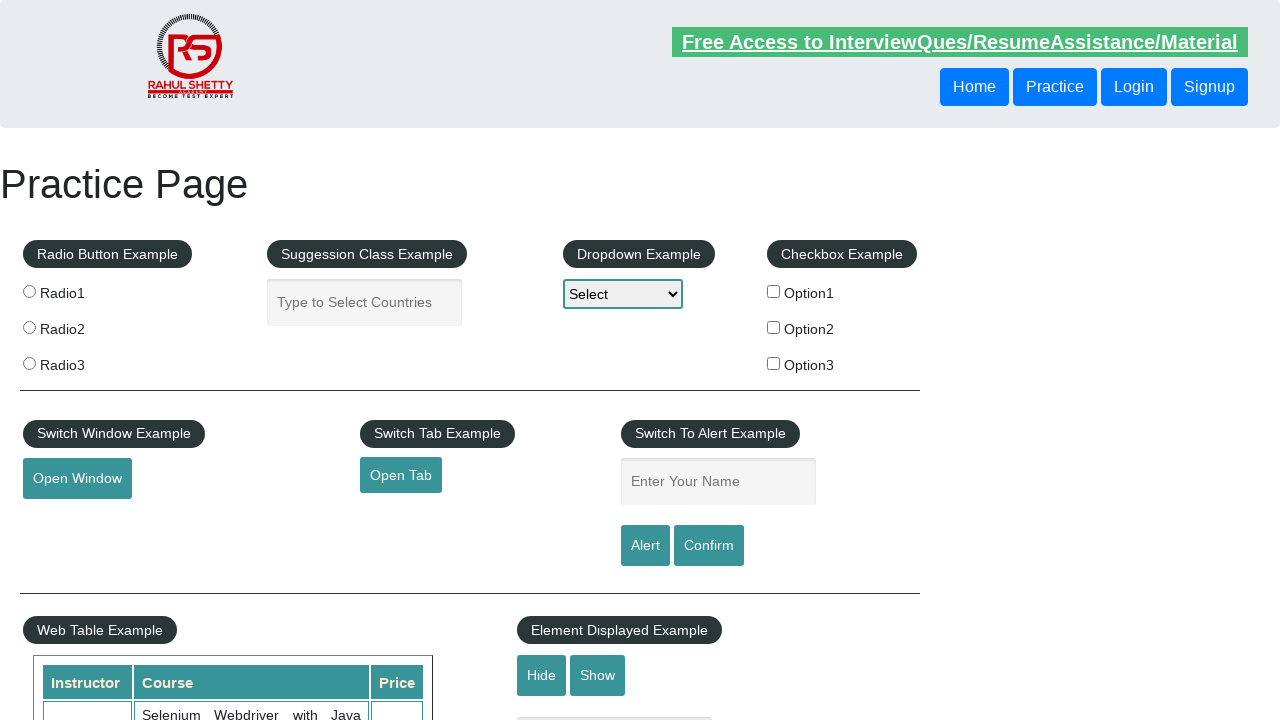